Tests JavaScript confirm dialog by clicking the JS Confirm button, dismissing (canceling) the dialog, and verifying the result shows "Cancel".

Starting URL: https://the-internet.herokuapp.com/

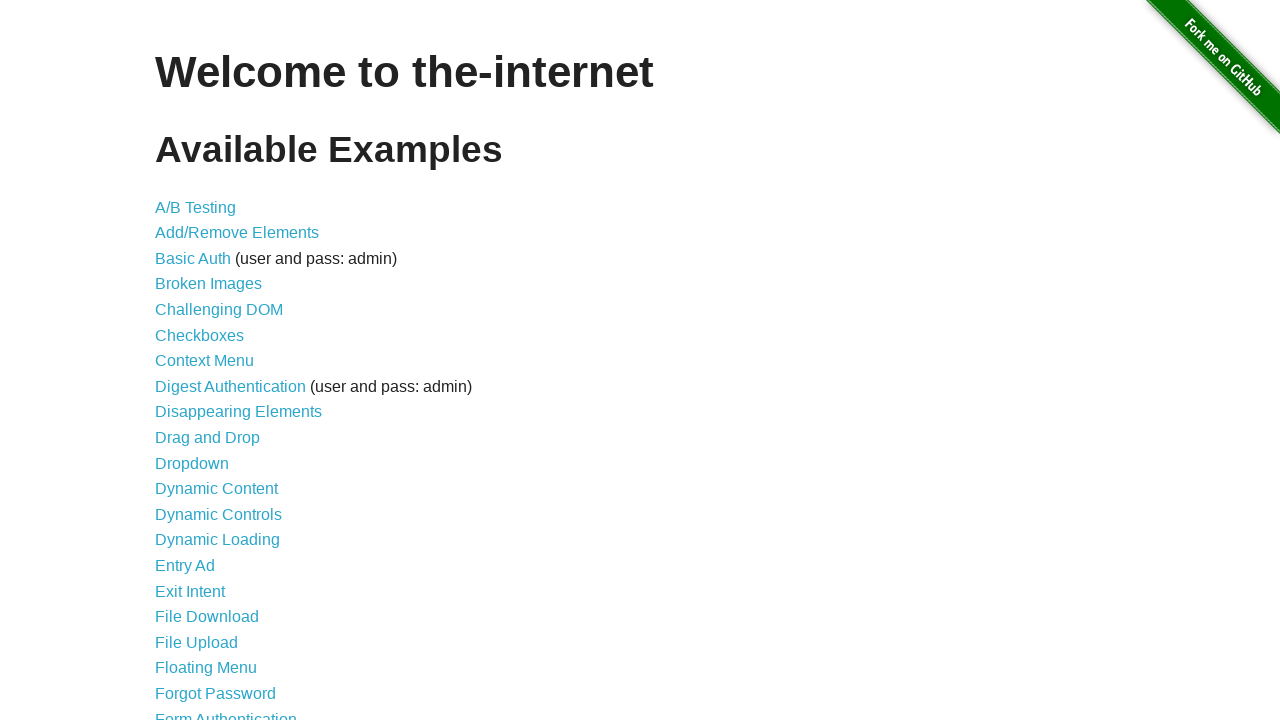

Clicked on 'JavaScript Alerts' link at (214, 361) on a[href='/javascript_alerts']
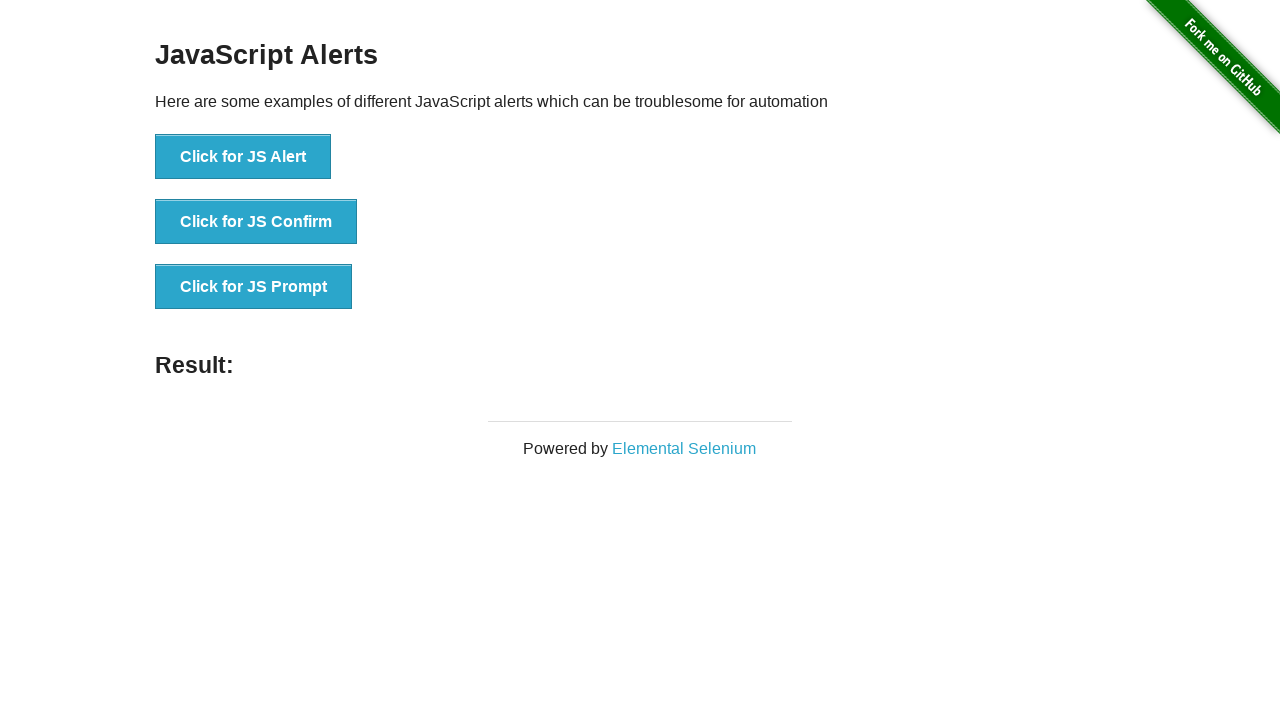

Waited for JS Confirm button to load
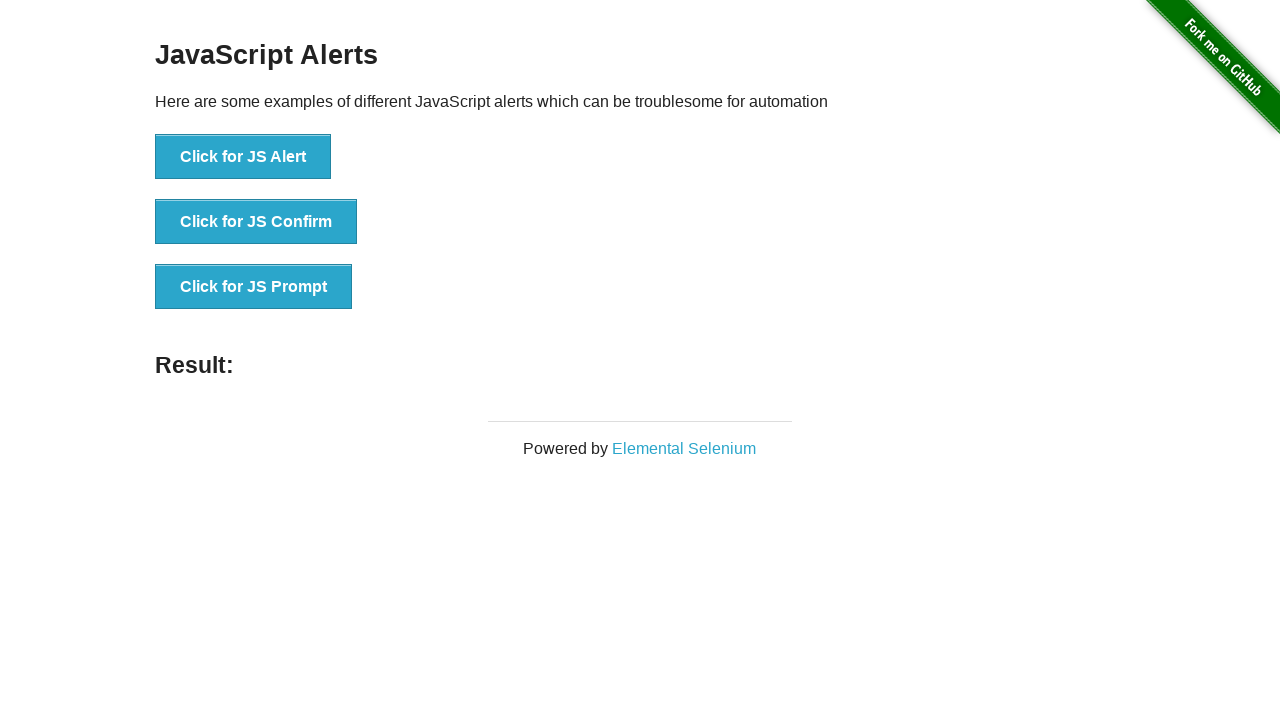

Set up dialog handler to dismiss the confirm dialog
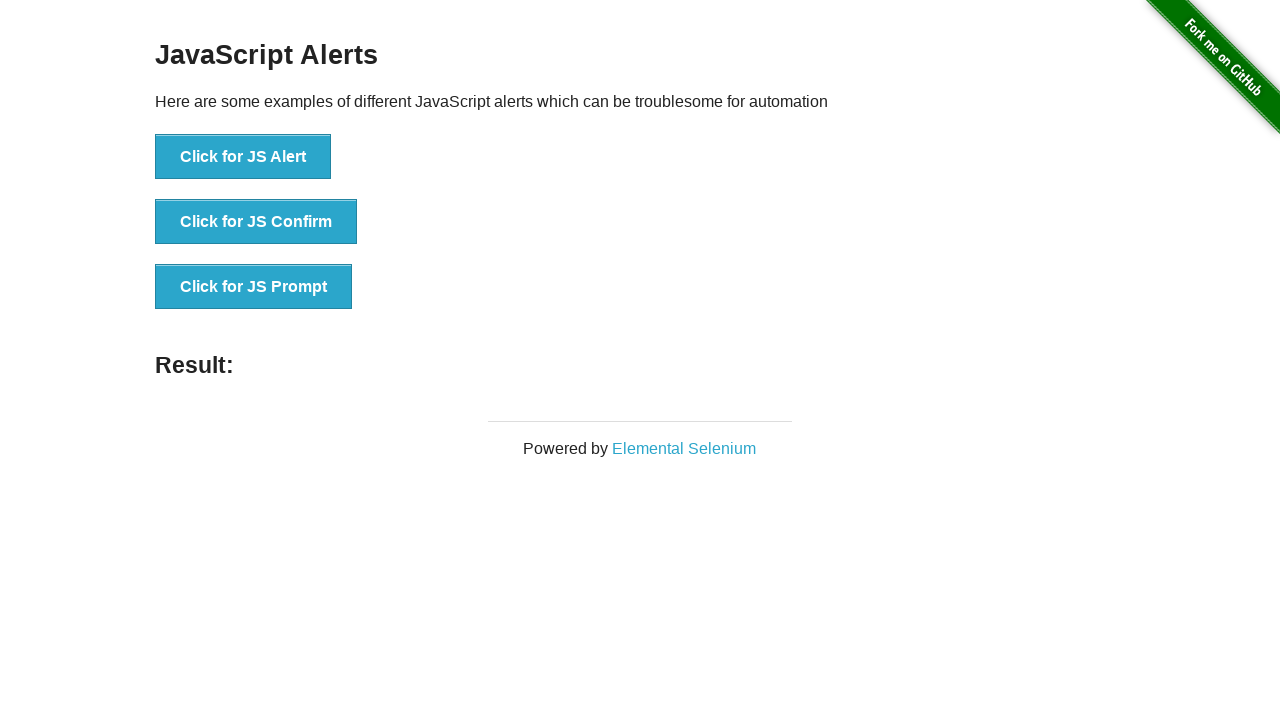

Clicked JS Confirm button to trigger the dialog at (256, 222) on button[onclick='jsConfirm()']
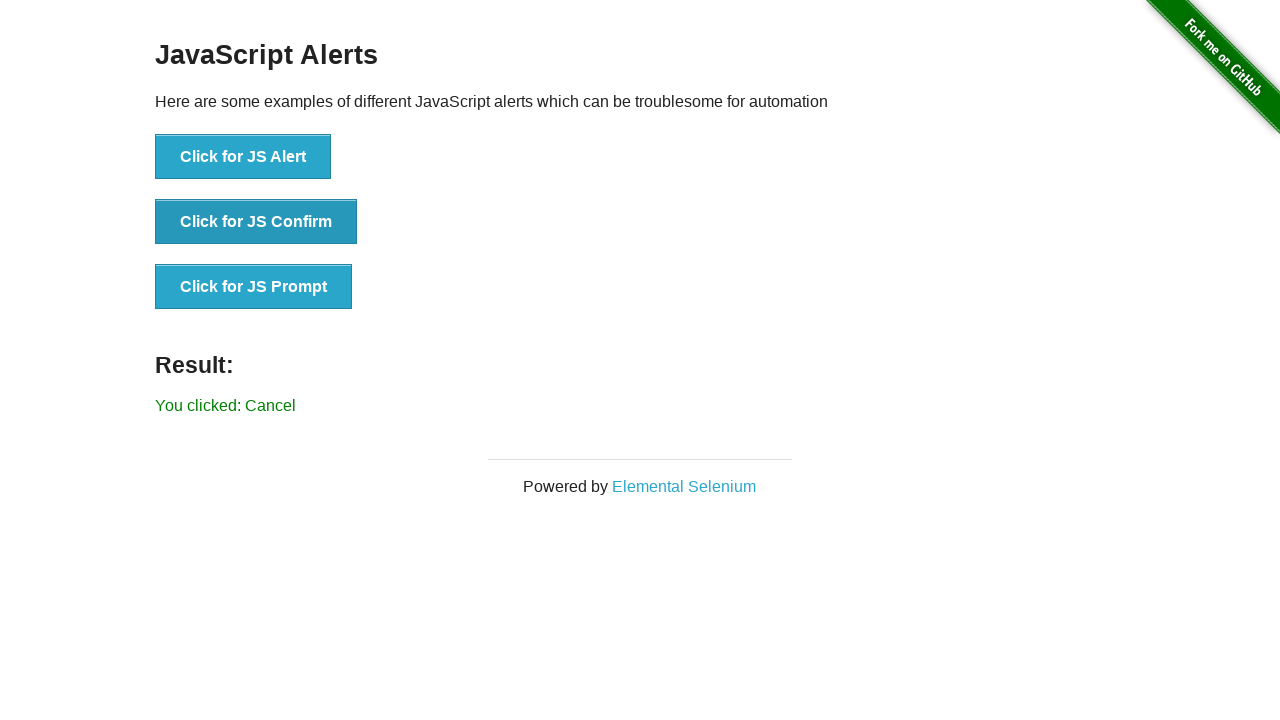

Verified result shows 'Cancel' after dismissing the confirm dialog
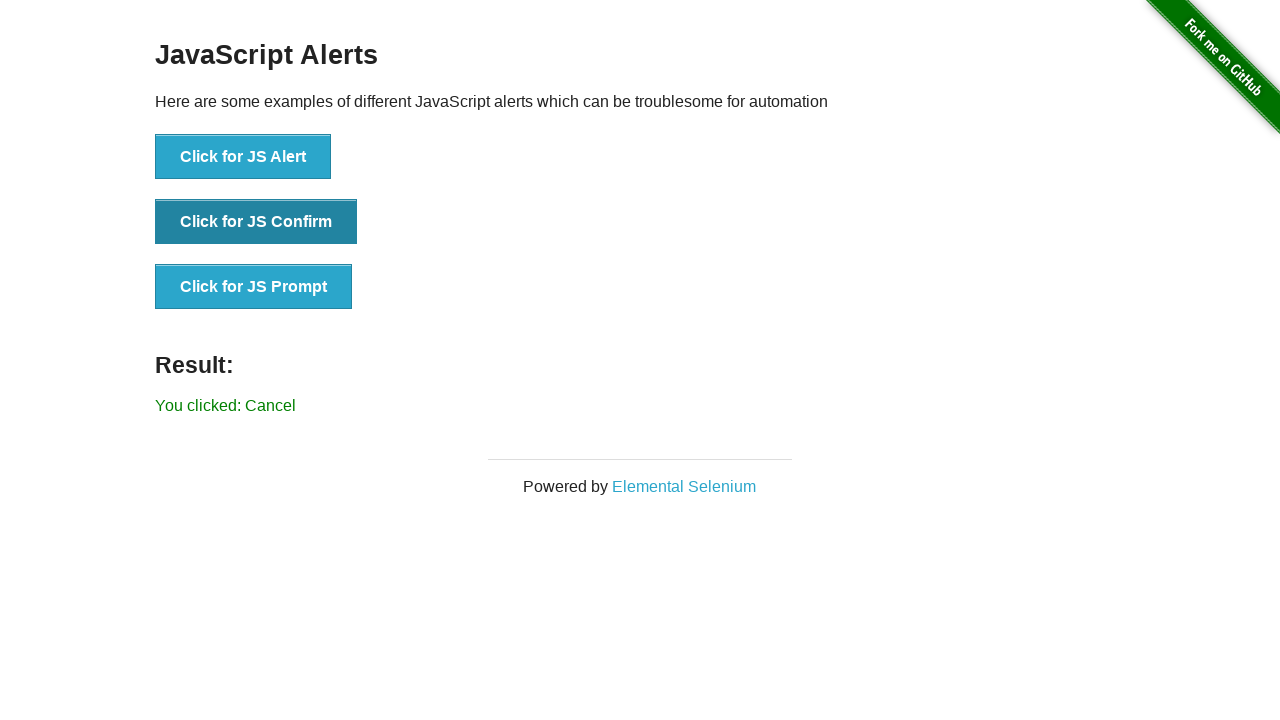

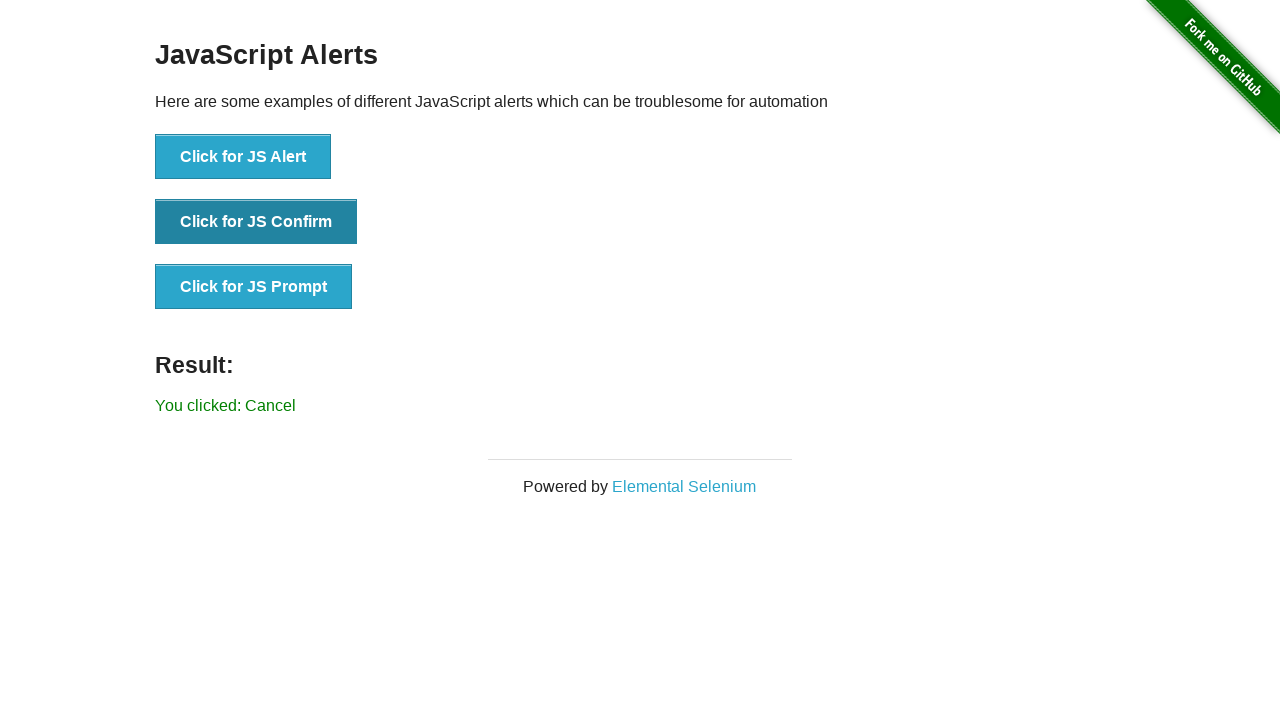